Tests browser alert dialog by clicking alert button and accepting the dialog

Starting URL: https://bonigarcia.dev/selenium-webdriver-java/dialog-boxes.html

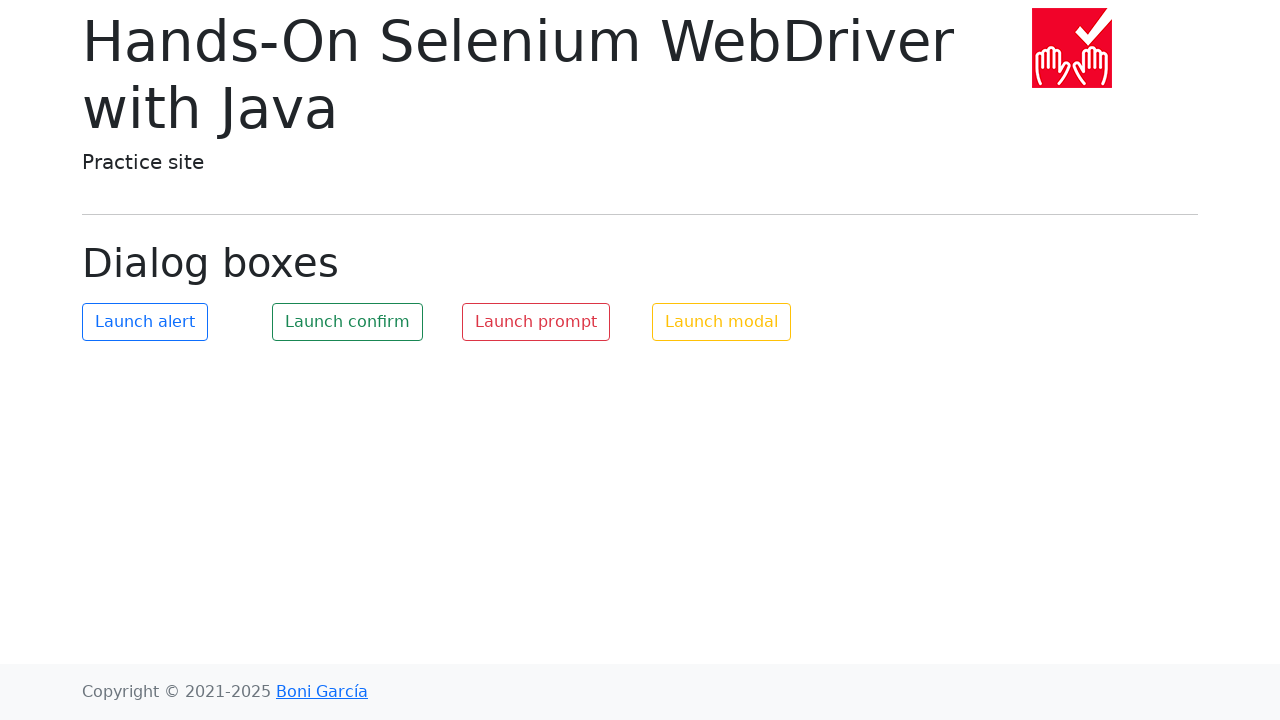

Set up dialog handler to accept alerts
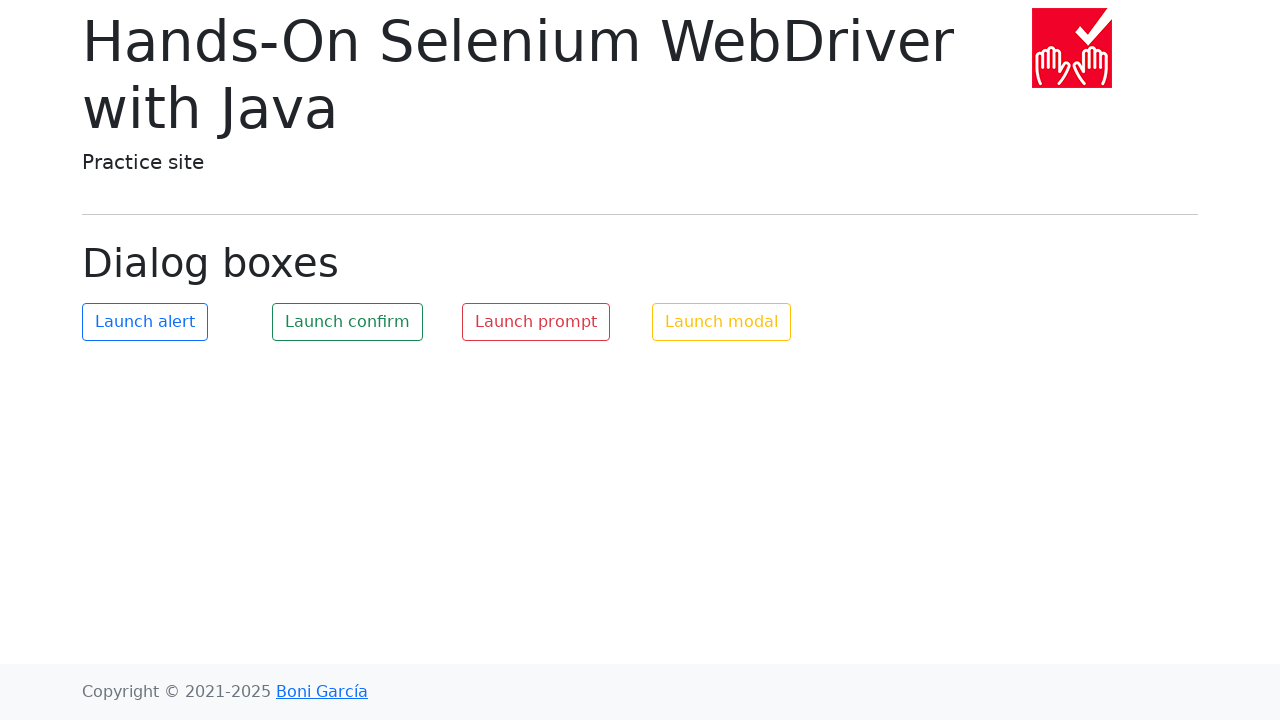

Clicked Alert button to trigger alert dialog at (145, 322) on internal:role=button[name="Alert"i]
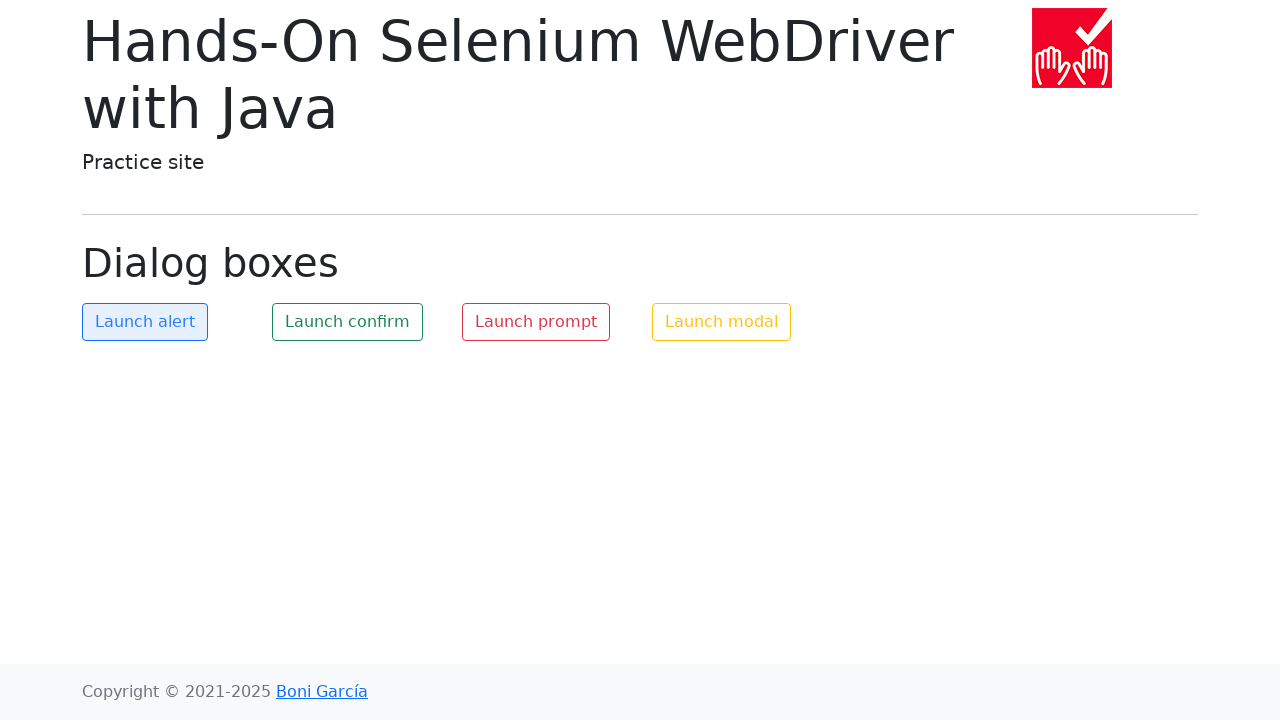

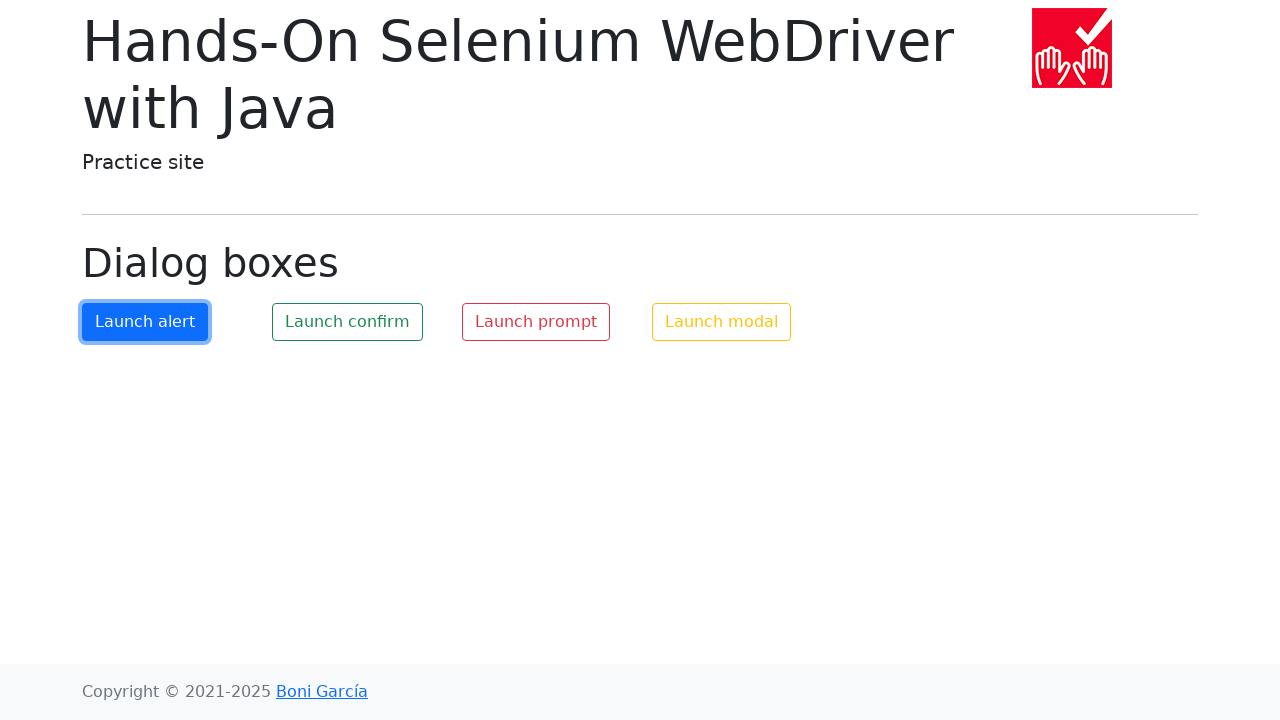